Tests clearing text field by triple-click select and backspace, then typing new text

Starting URL: https://testautomationpractice.blogspot.com

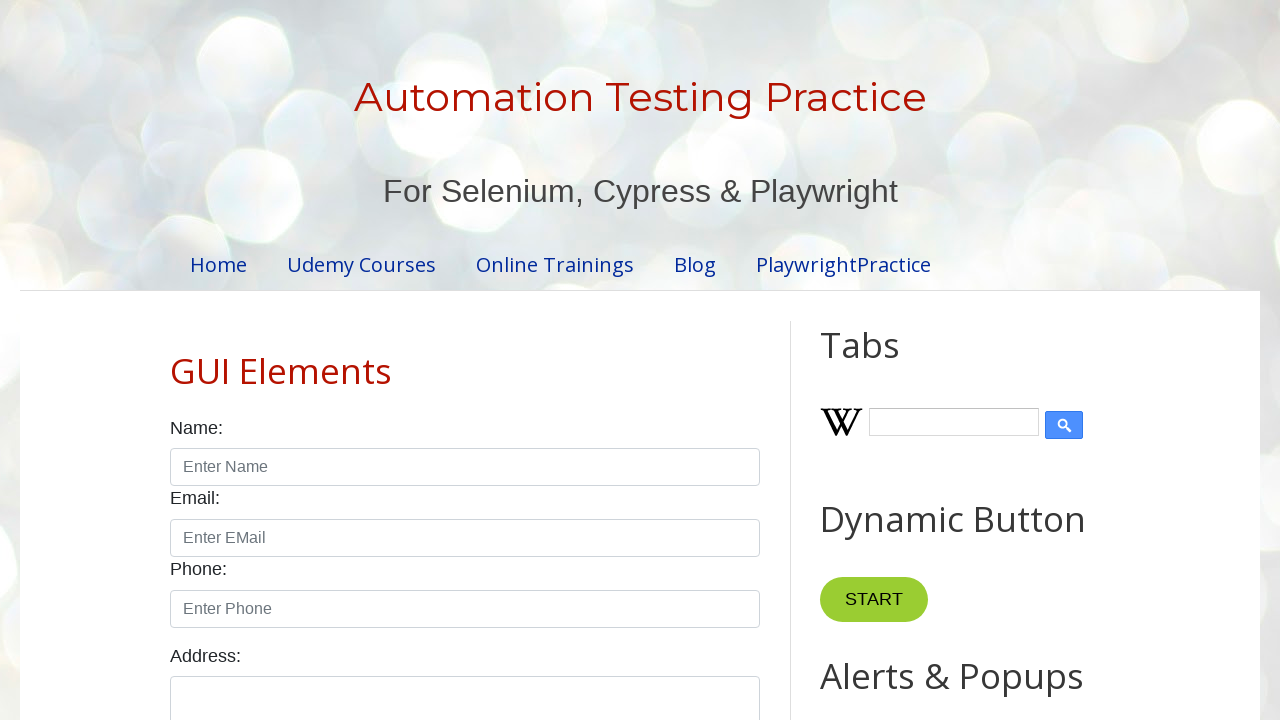

Triple-clicked text field to select all text at (977, 361) on #field1
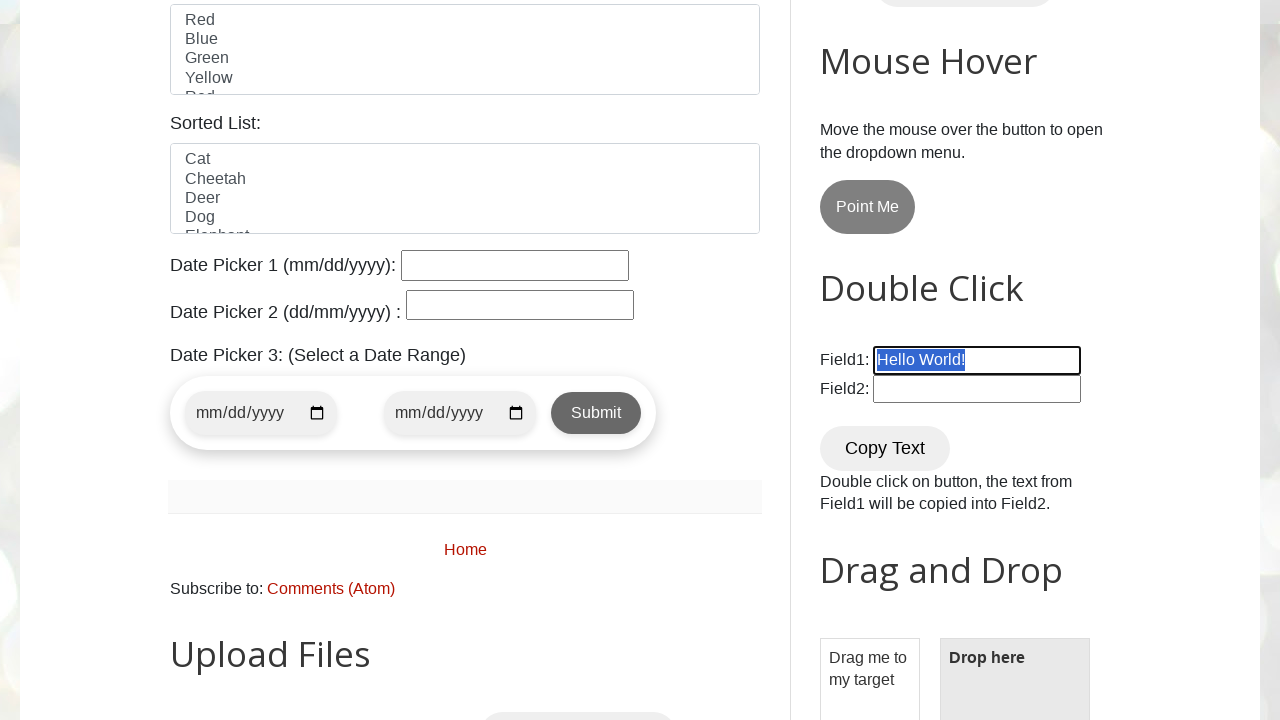

Pressed Backspace to delete selected text on #field1
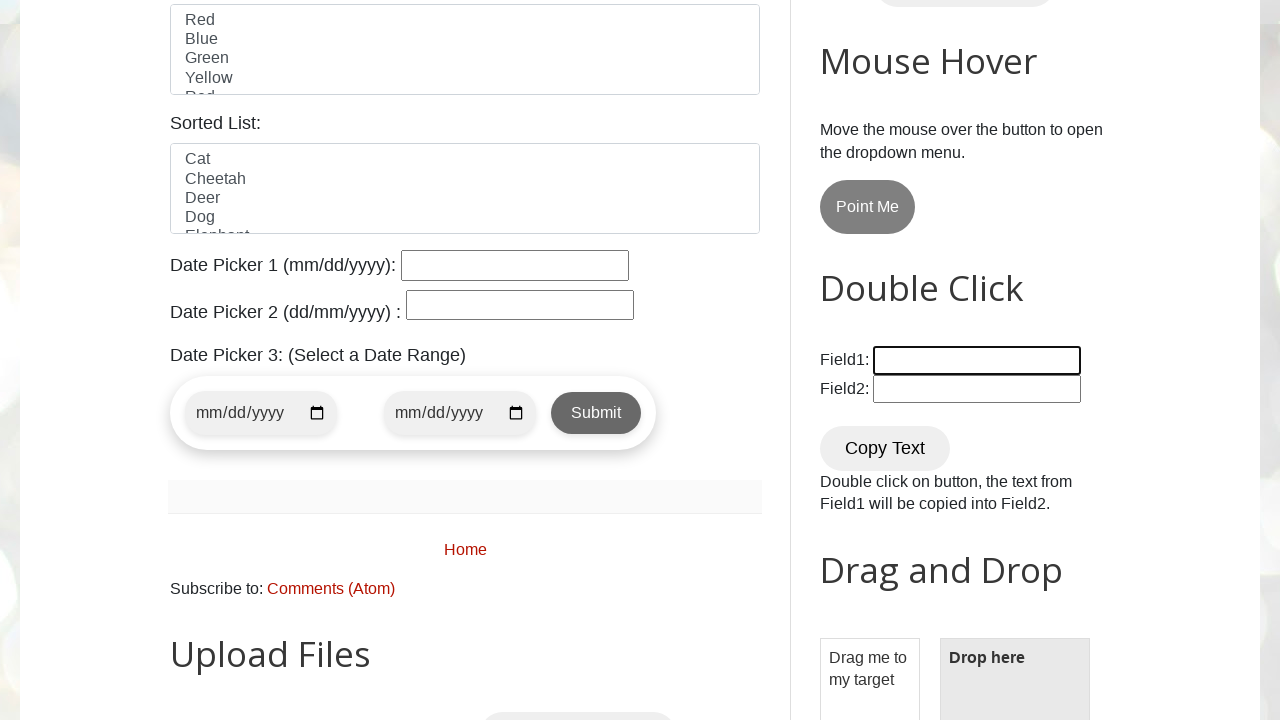

Typed new text 'Hello Bro!' into field on #field1
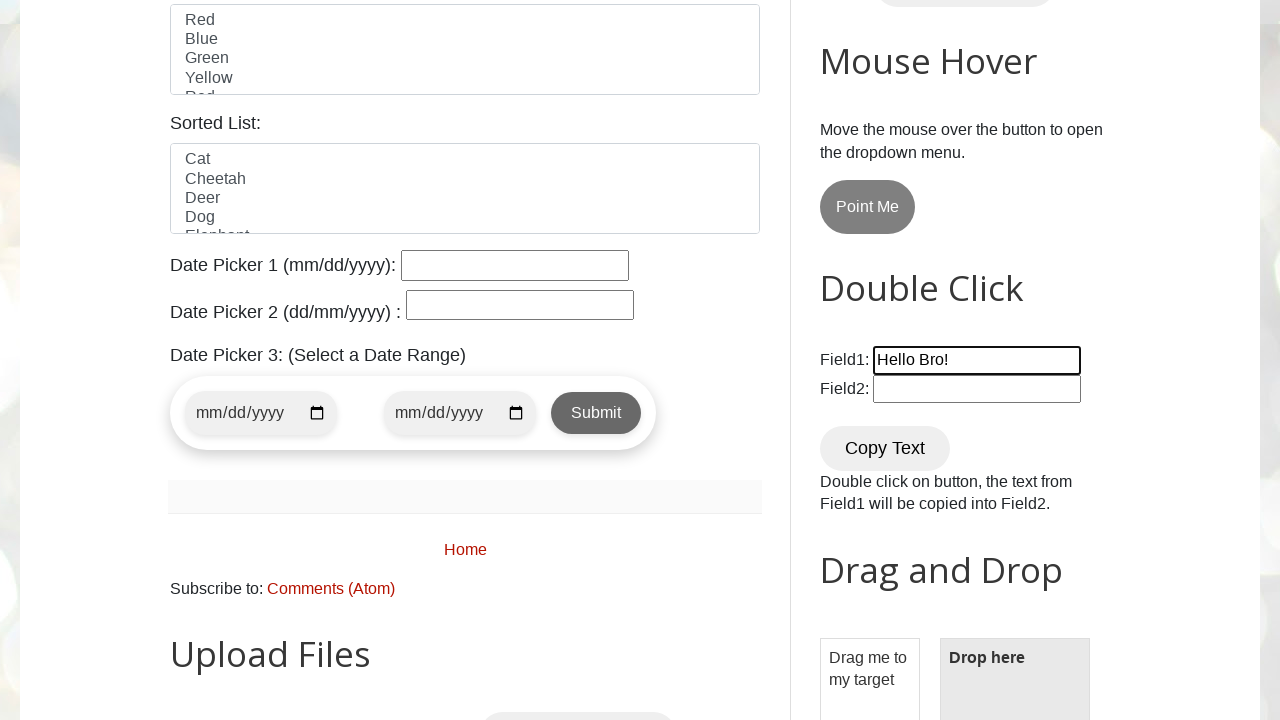

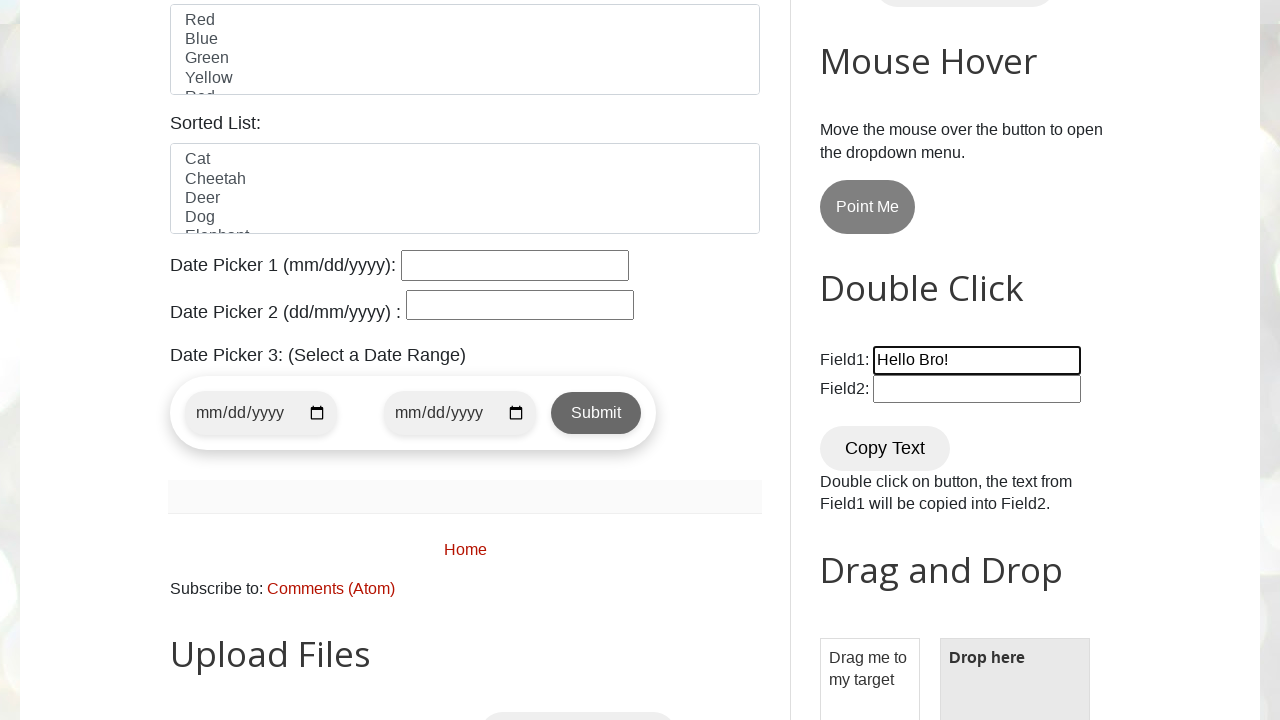